Creates 10 notes with different titles and content on a personal notes application, then searches for a specific note by title.

Starting URL: https://material.playwrightvn.com/

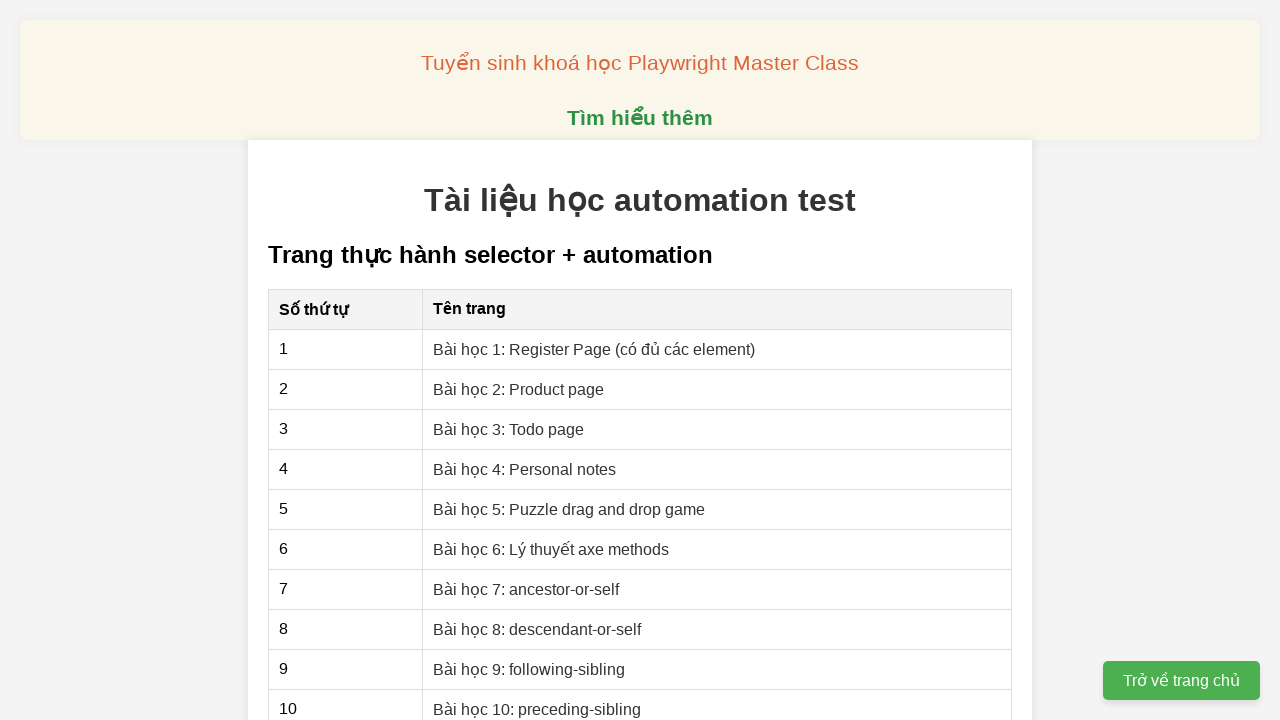

Clicked on Personal notes lesson link at (525, 469) on xpath=//a[text() = "Bài học 4: Personal notes"]
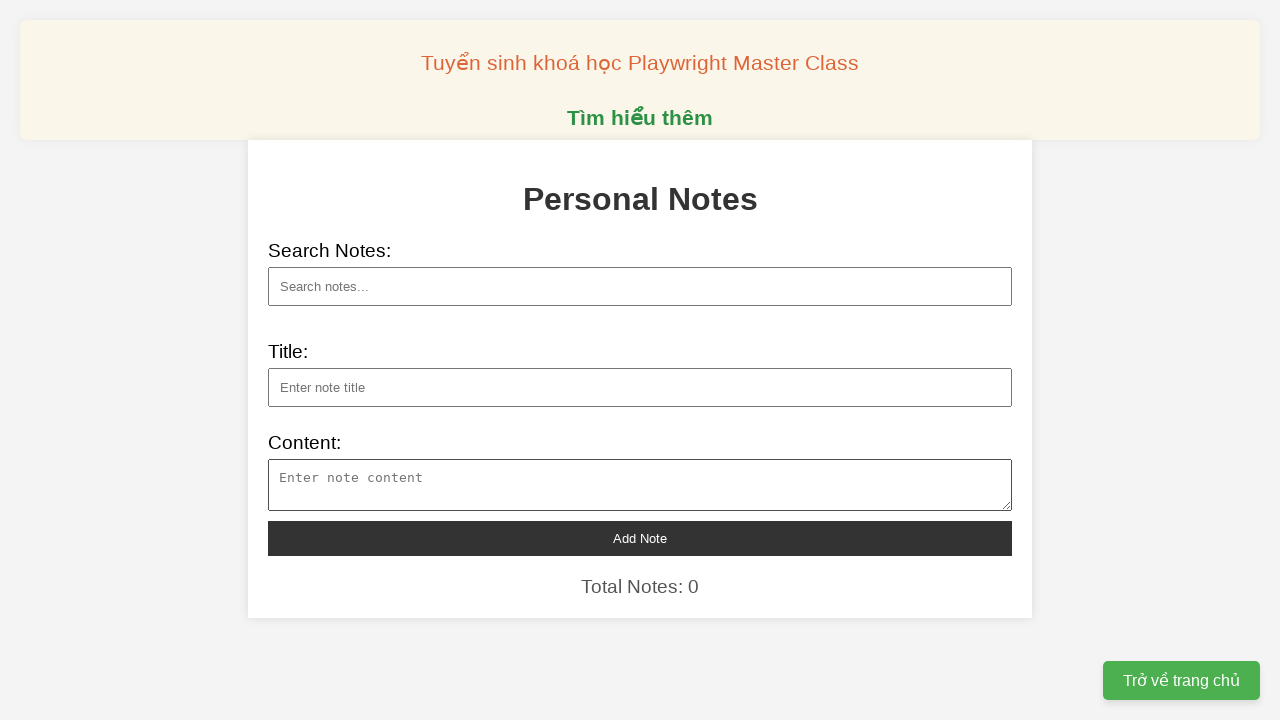

Filled note title: Trung Quốc triển khai robot mới nhiều gấp 10 lần Mỹ on xpath=//input[@id="note-title"]
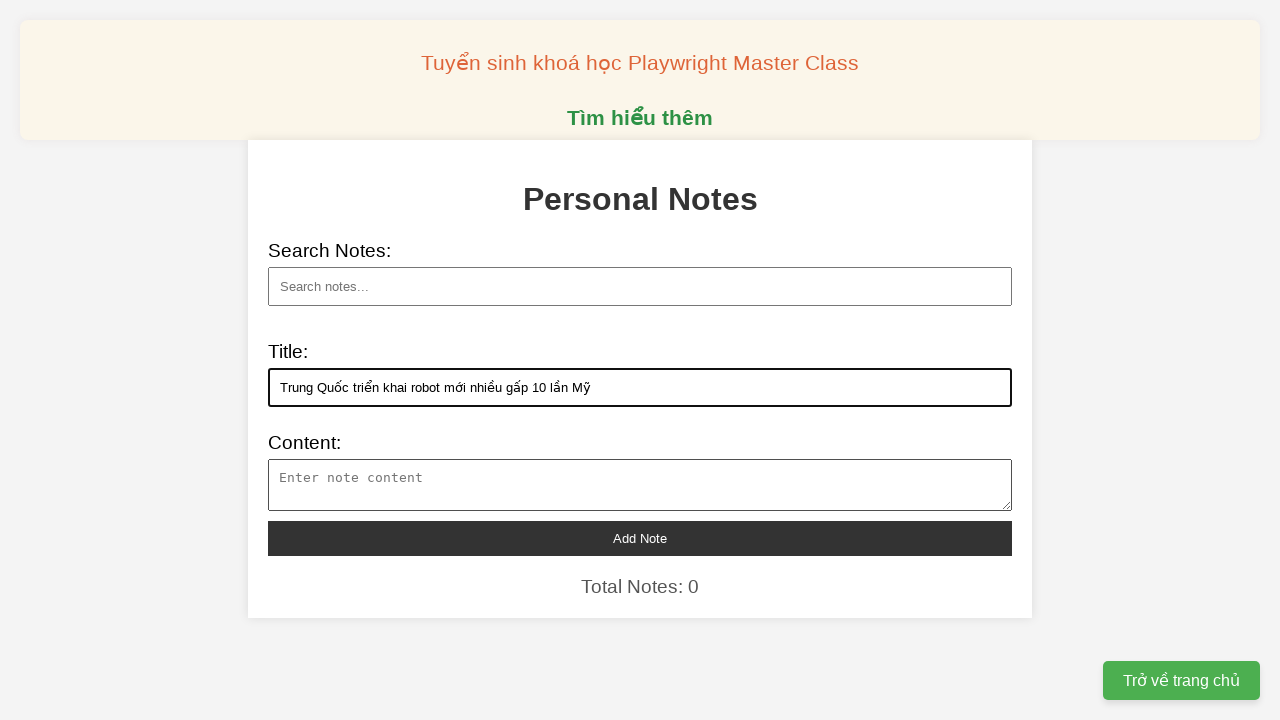

Filled note content for: Trung Quốc triển khai robot mới nhiều gấp 10 lần Mỹ on xpath=//textarea[@id="note-content"]
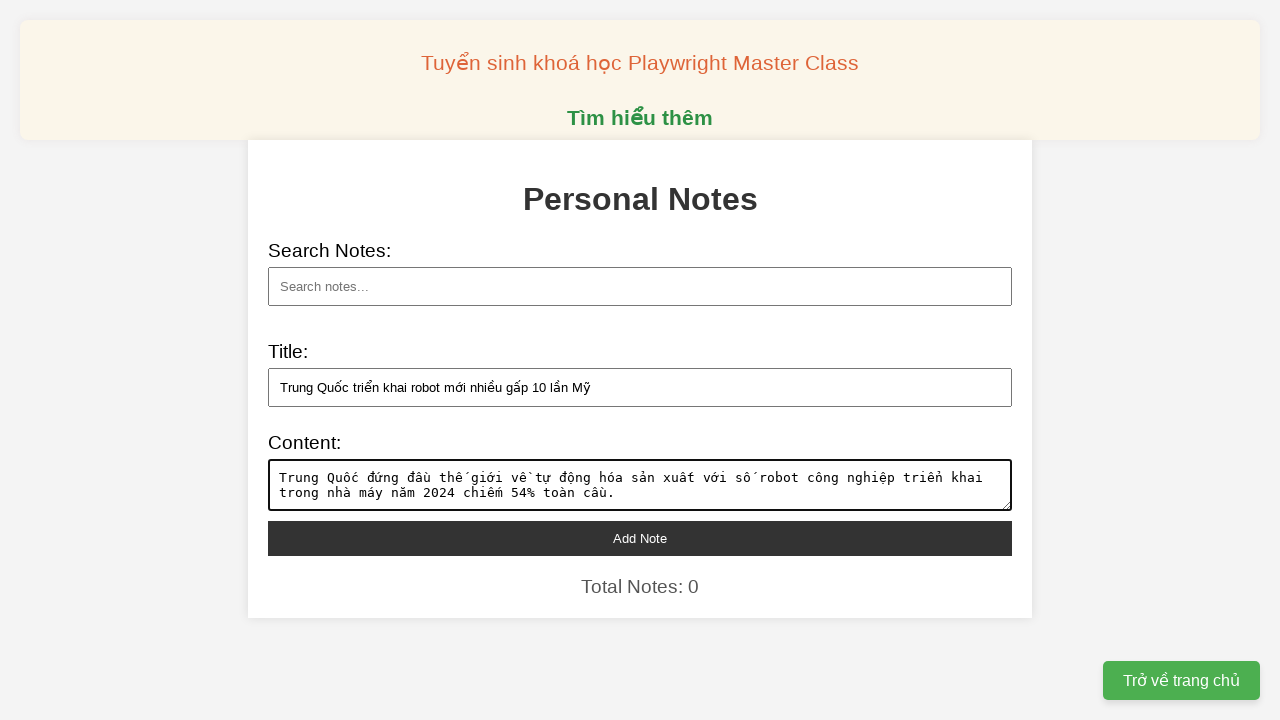

Clicked add note button to create note: Trung Quốc triển khai robot mới nhiều gấp 10 lần Mỹ at (640, 538) on xpath=//button[@id="add-note"]
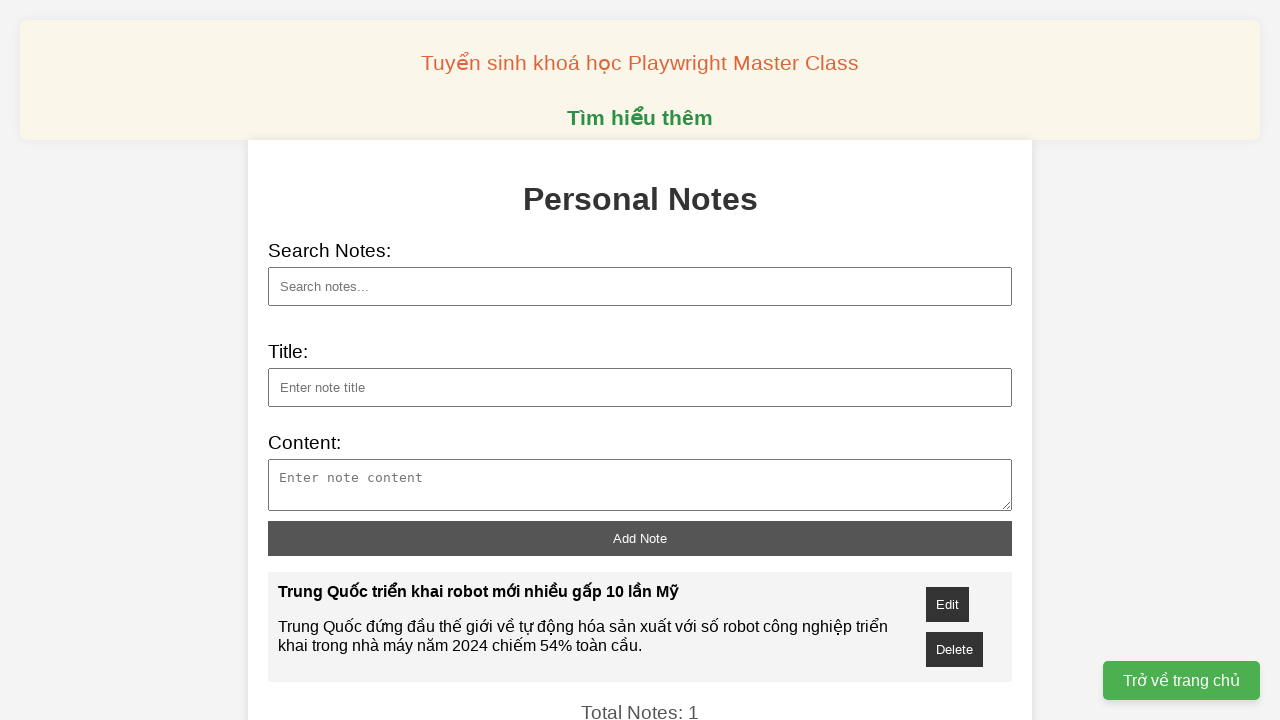

Filled note title: Robot in 3D xây nhà trong một ngày on xpath=//input[@id="note-title"]
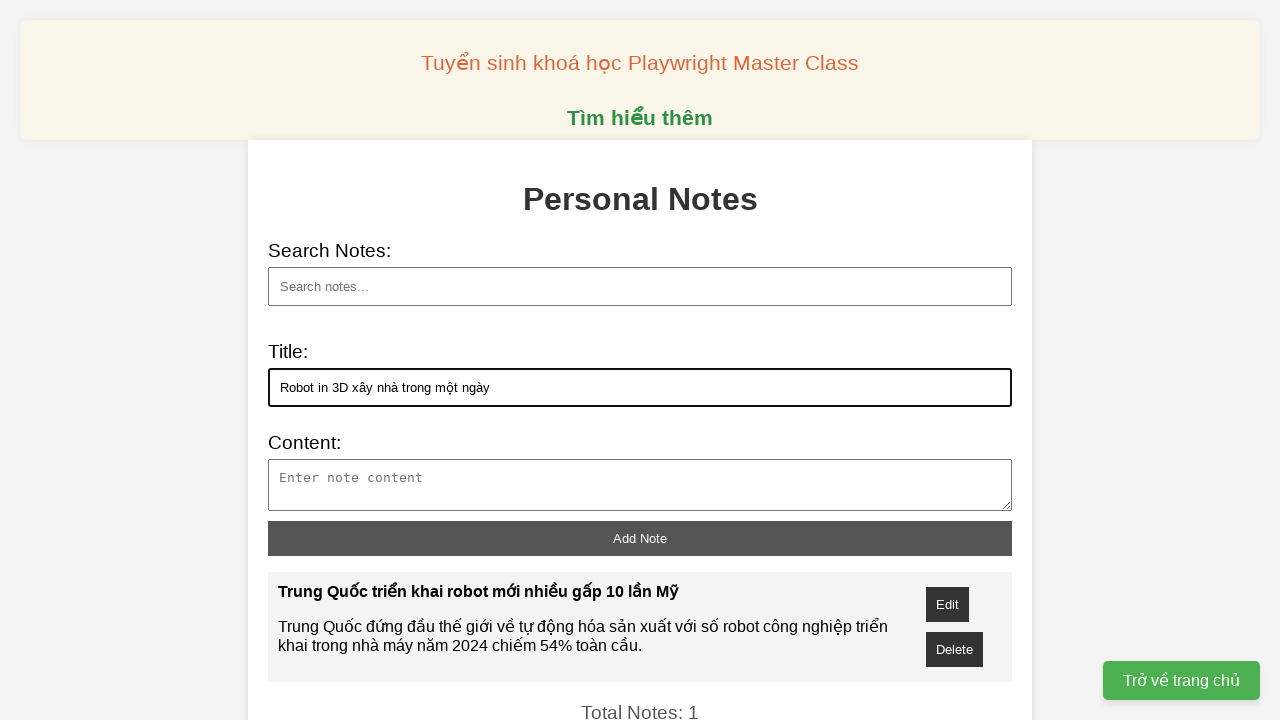

Filled note content for: Robot in 3D xây nhà trong một ngày on xpath=//textarea[@id="note-content"]
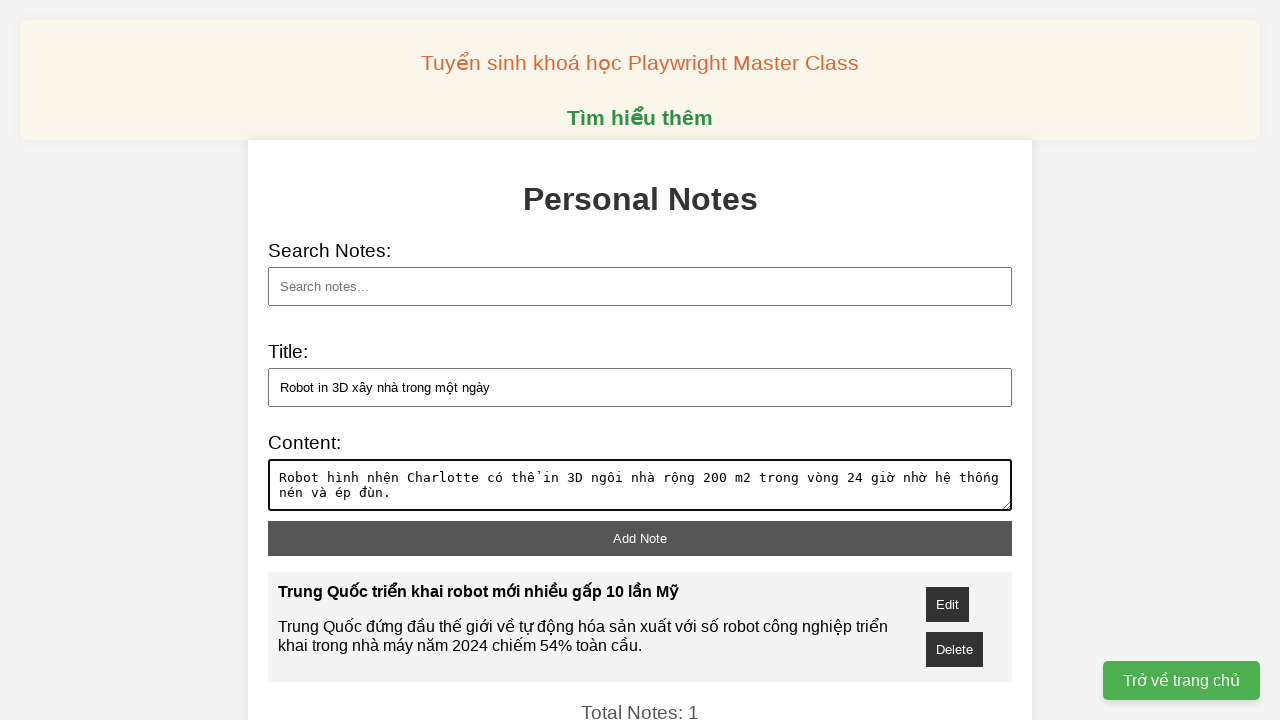

Clicked add note button to create note: Robot in 3D xây nhà trong một ngày at (640, 538) on xpath=//button[@id="add-note"]
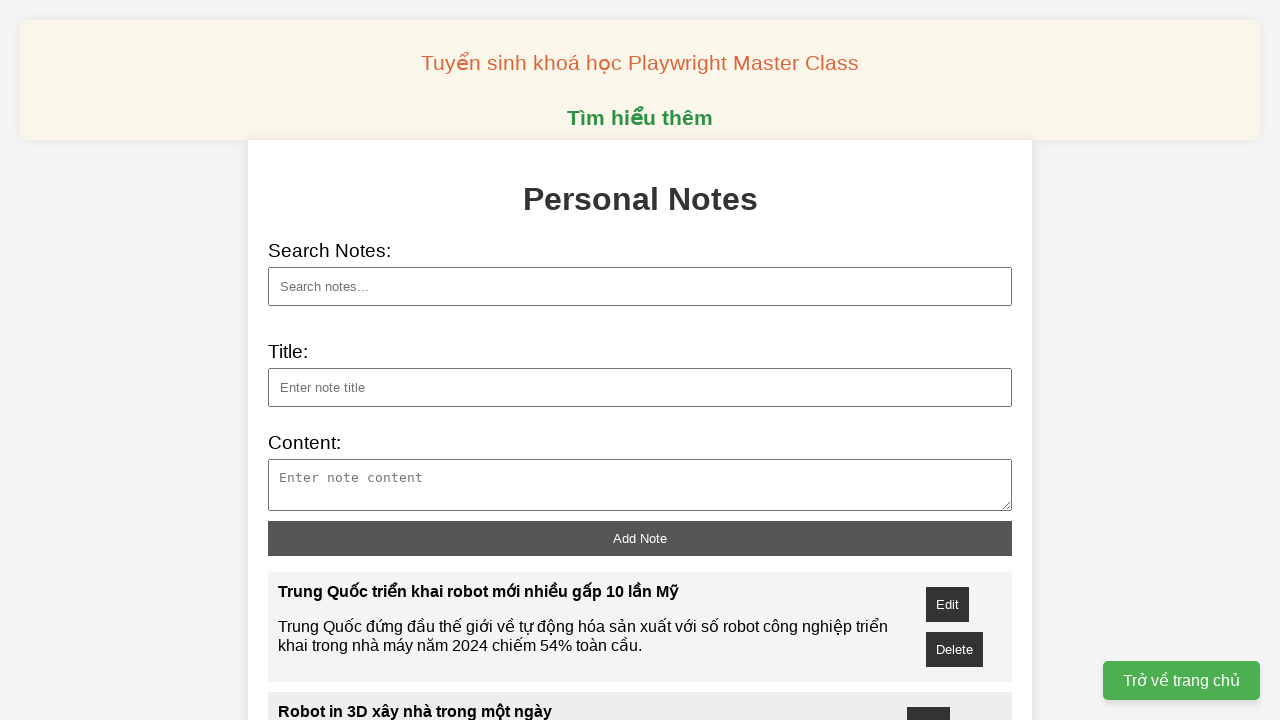

Filled note title: Thế hệ nhà sáng lập "không rượu, không ngủ, không giải trí" on xpath=//input[@id="note-title"]
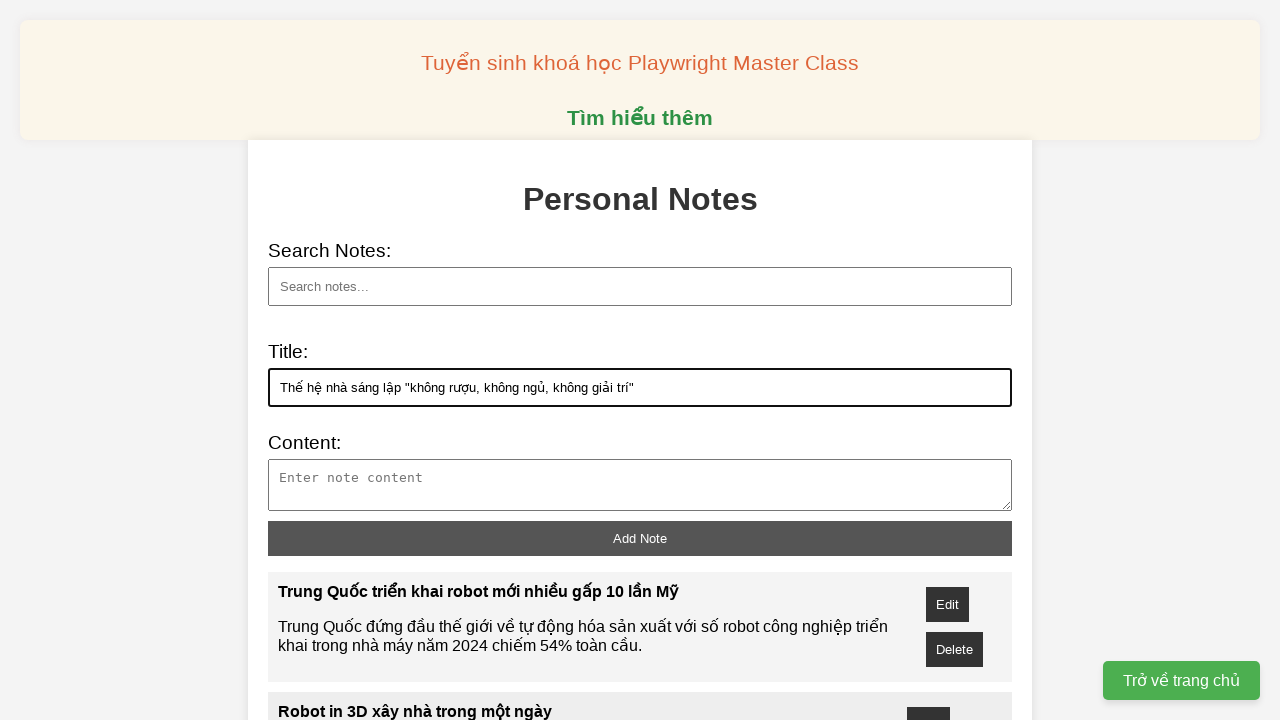

Filled note content for: Thế hệ nhà sáng lập "không rượu, không ngủ, không giải trí" on xpath=//textarea[@id="note-content"]
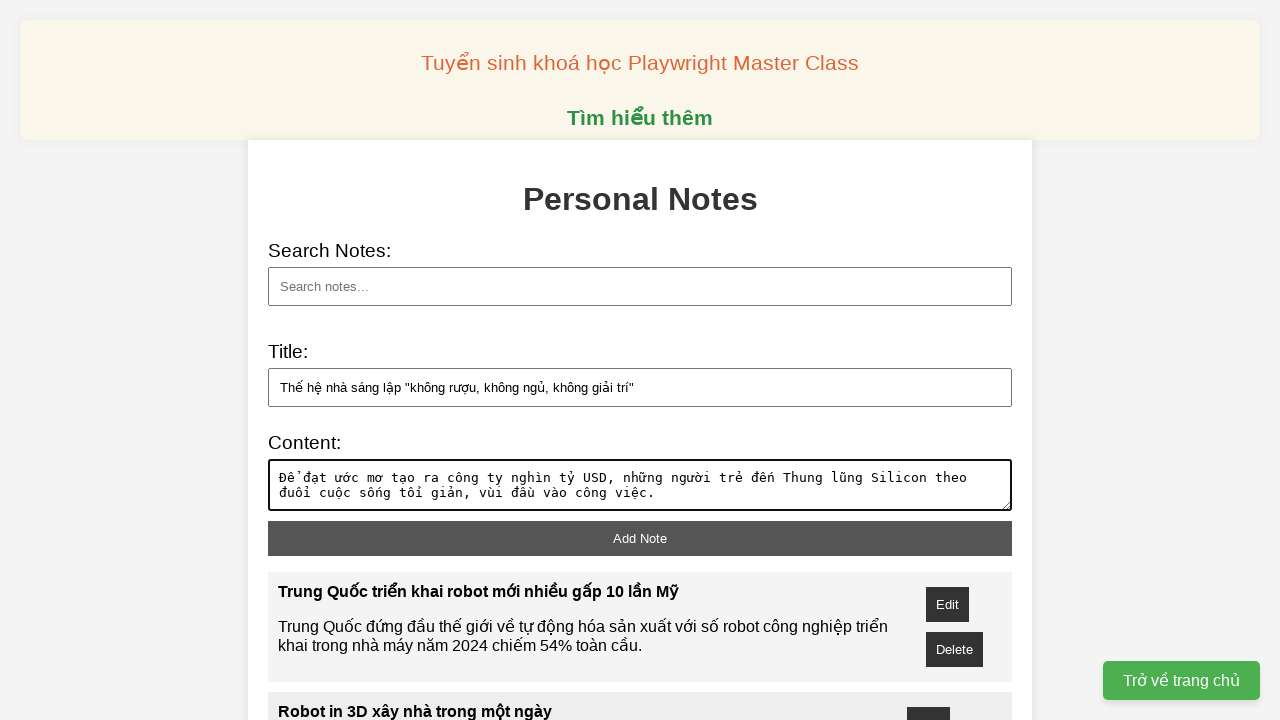

Clicked add note button to create note: Thế hệ nhà sáng lập "không rượu, không ngủ, không giải trí" at (640, 538) on xpath=//button[@id="add-note"]
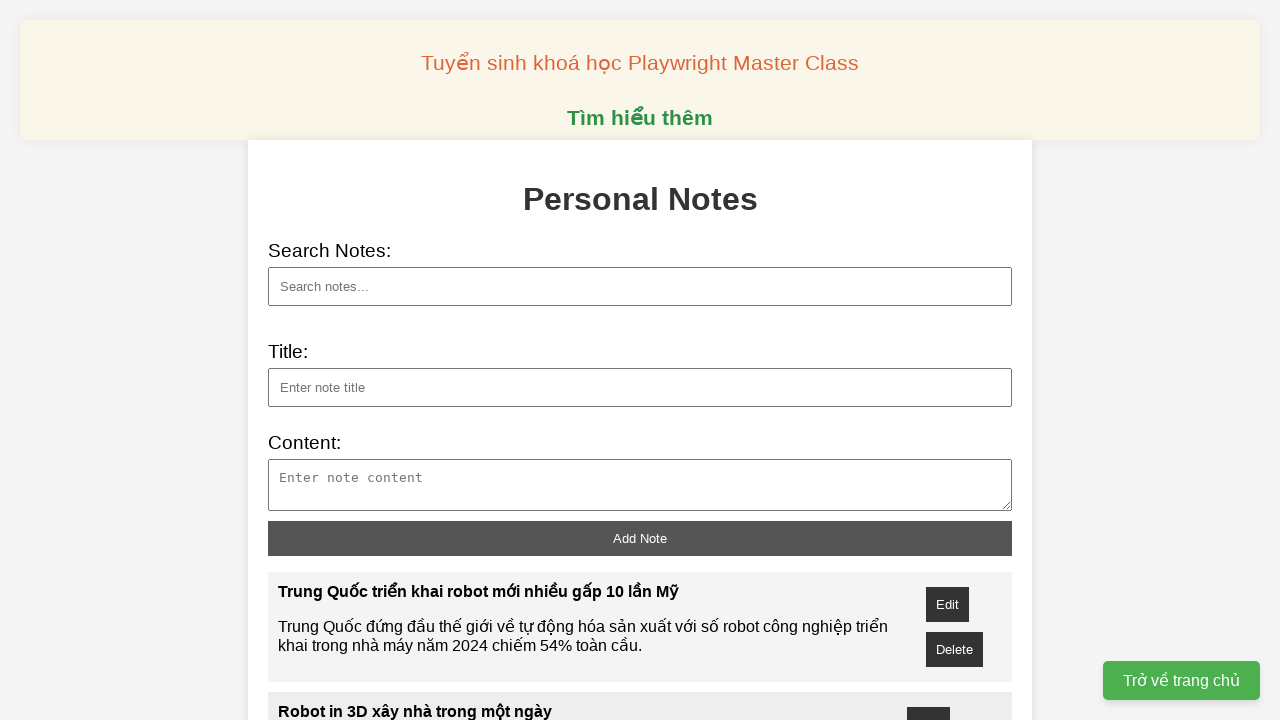

Filled note title: Doanh nghiệp Hàn Quốc đưa giải pháp đào tạo thực tế ảo vào Việt Nam on xpath=//input[@id="note-title"]
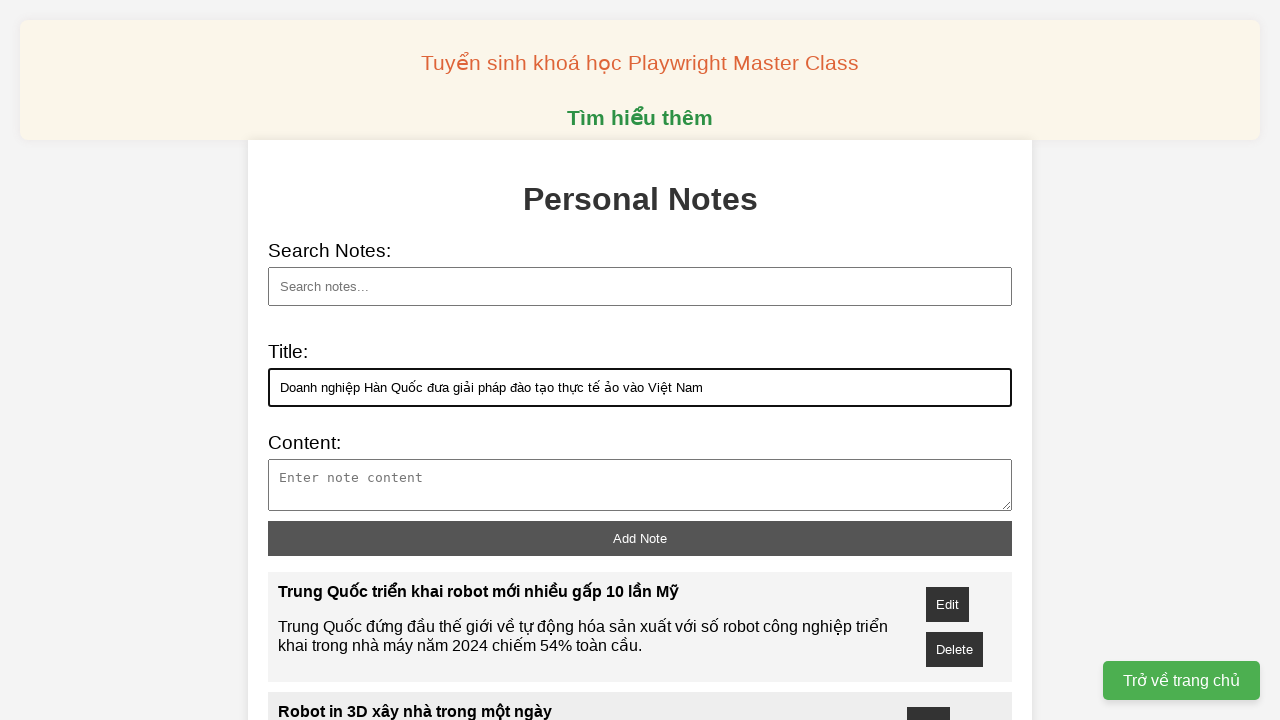

Filled note content for: Doanh nghiệp Hàn Quốc đưa giải pháp đào tạo thực tế ảo vào Việt Nam on xpath=//textarea[@id="note-content"]
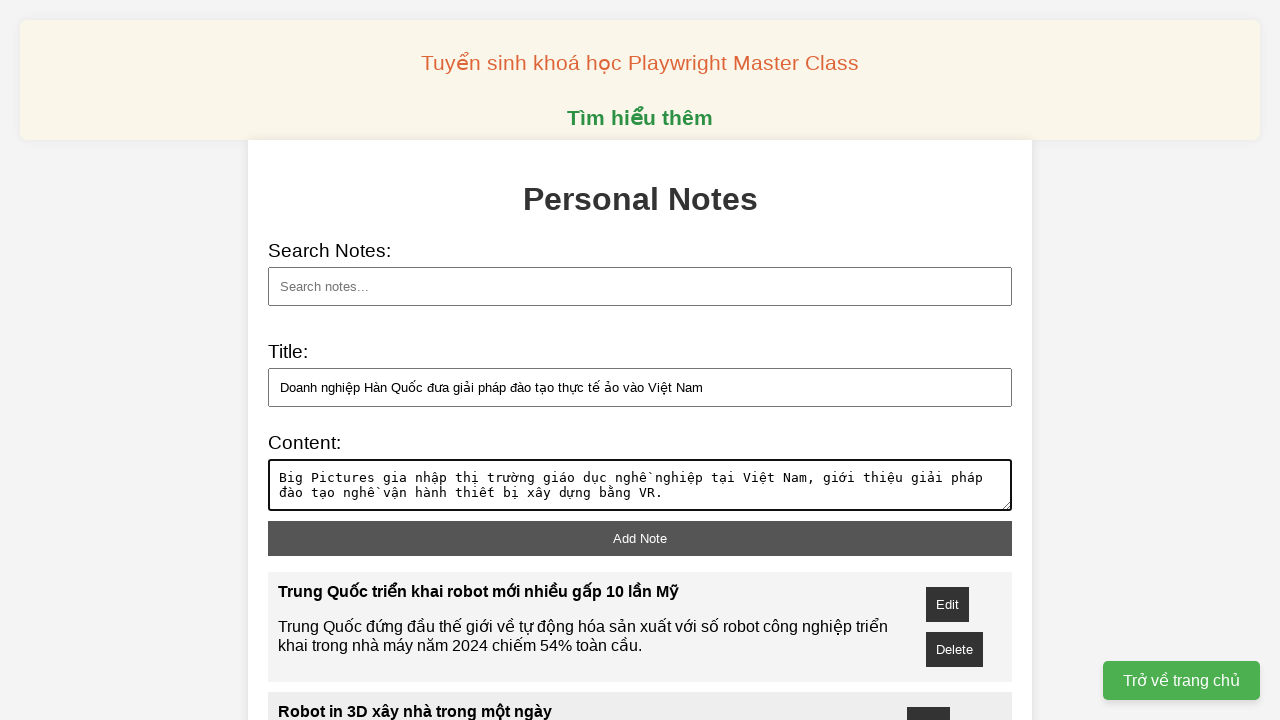

Clicked add note button to create note: Doanh nghiệp Hàn Quốc đưa giải pháp đào tạo thực tế ảo vào Việt Nam at (640, 538) on xpath=//button[@id="add-note"]
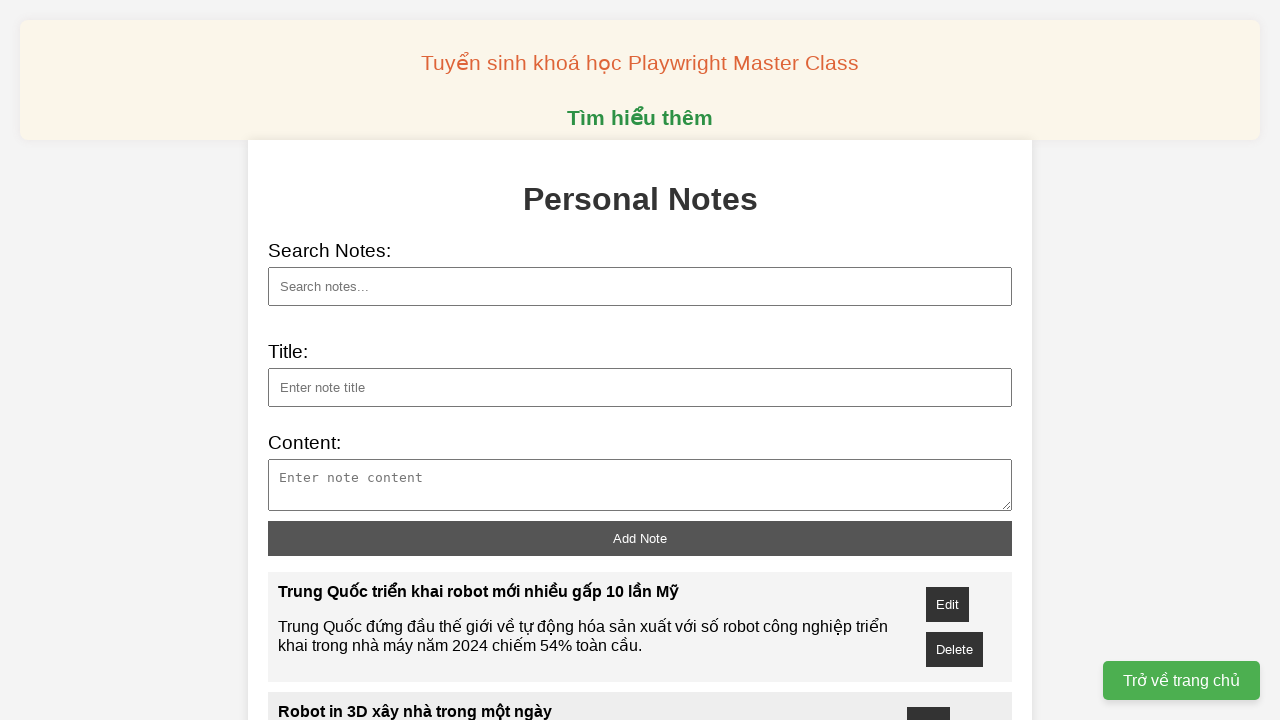

Filled note title: "Nữ hoàng Bitcoin" nhận tội lừa đảo 61.000 Bitcoin on xpath=//input[@id="note-title"]
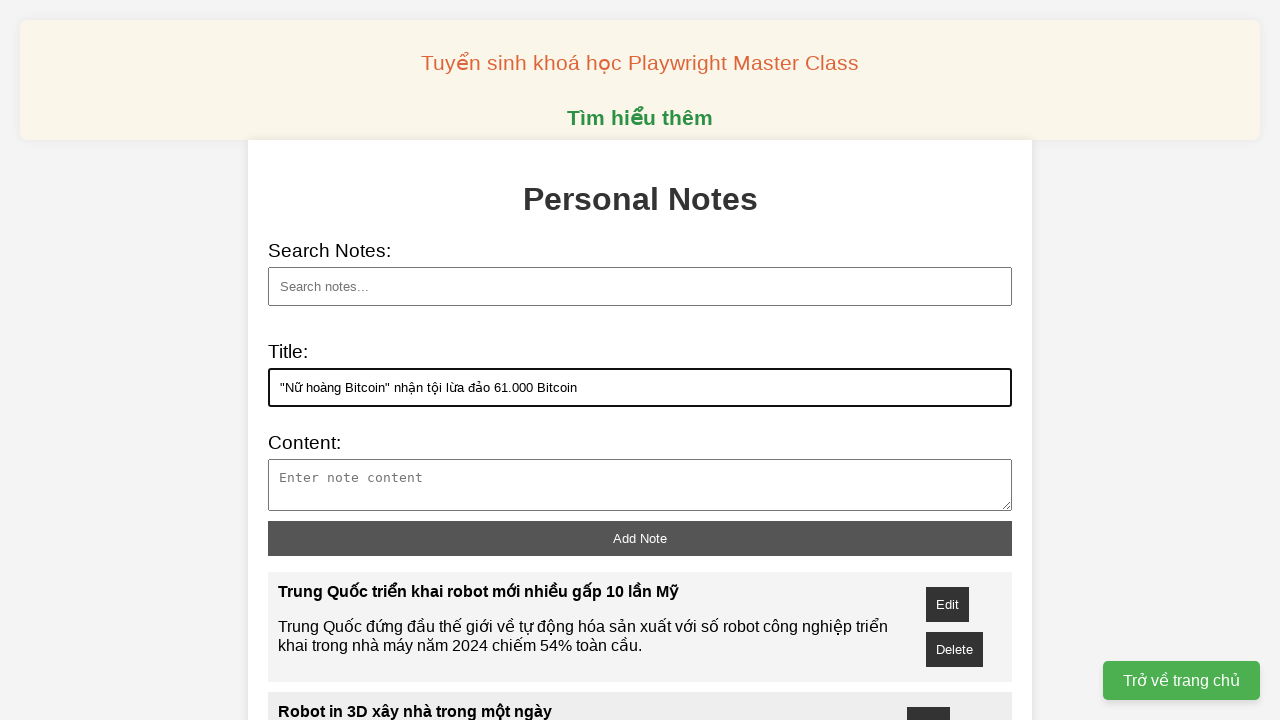

Filled note content for: "Nữ hoàng Bitcoin" nhận tội lừa đảo 61.000 Bitcoin on xpath=//textarea[@id="note-content"]
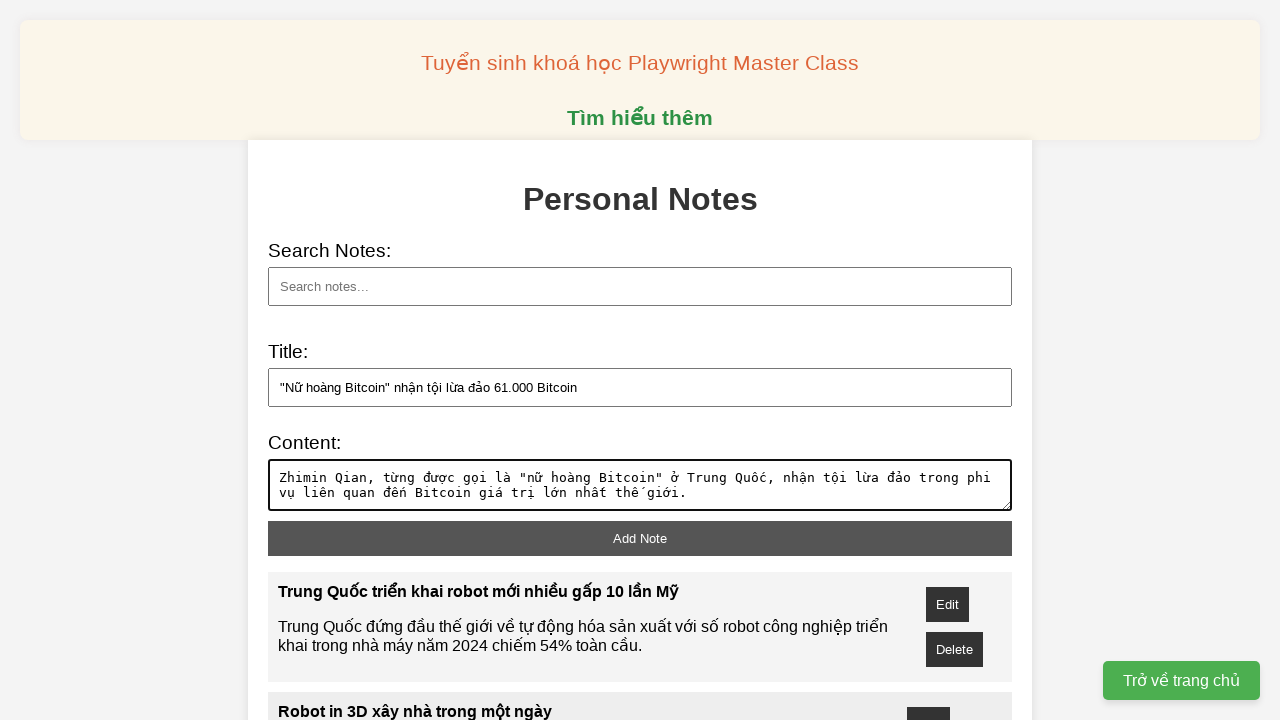

Clicked add note button to create note: "Nữ hoàng Bitcoin" nhận tội lừa đảo 61.000 Bitcoin at (640, 538) on xpath=//button[@id="add-note"]
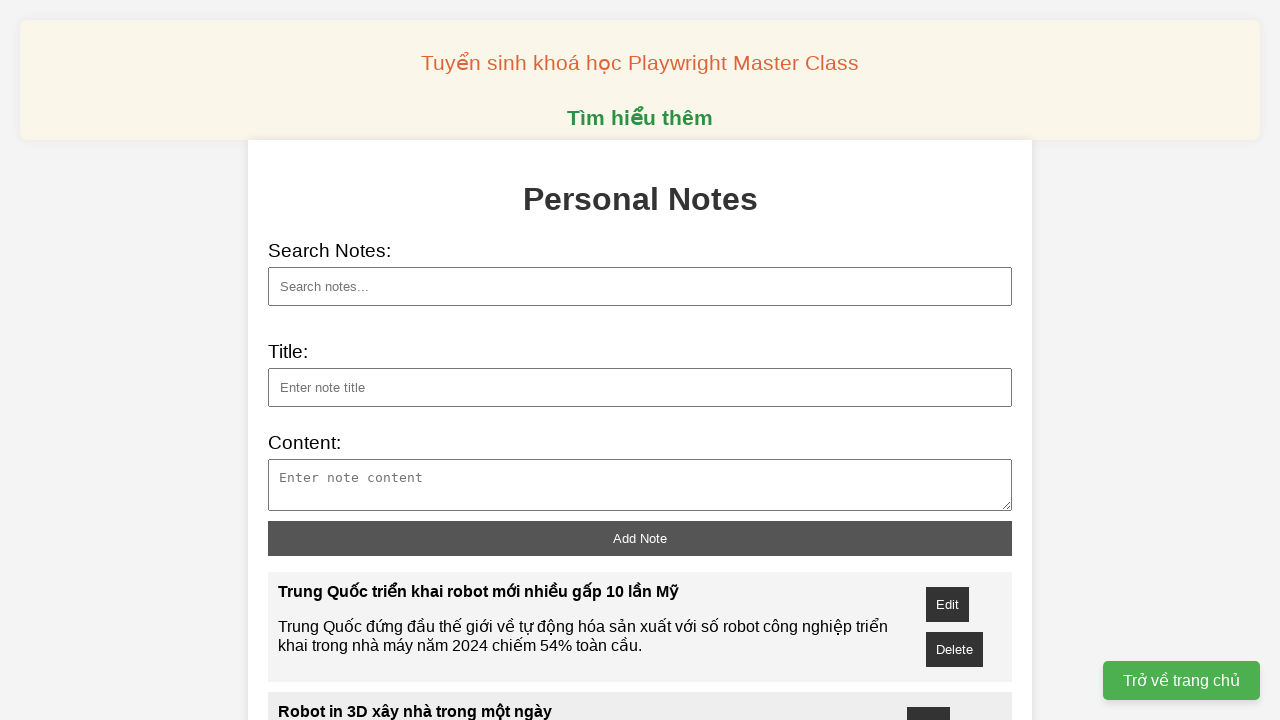

Filled note title: Trải nghiệm AirPods Pro 3: Chống ồn gần như không đối thủ on xpath=//input[@id="note-title"]
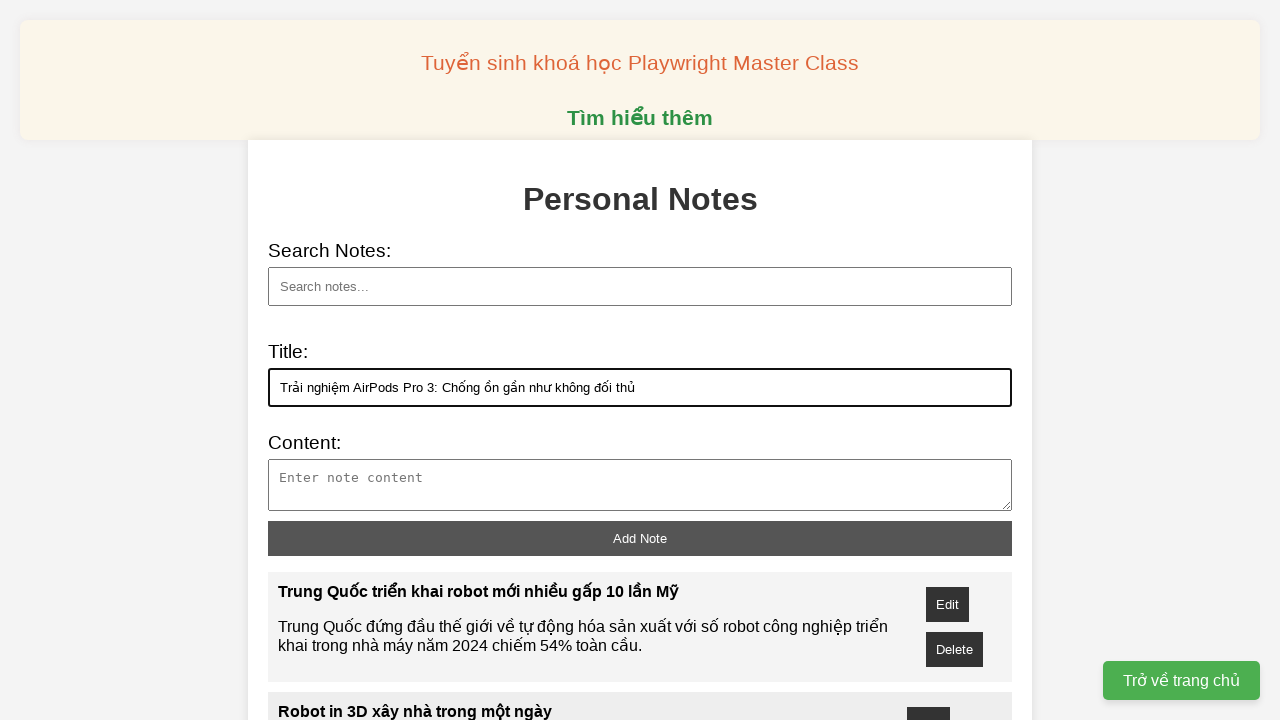

Filled note content for: Trải nghiệm AirPods Pro 3: Chống ồn gần như không đối thủ on xpath=//textarea[@id="note-content"]
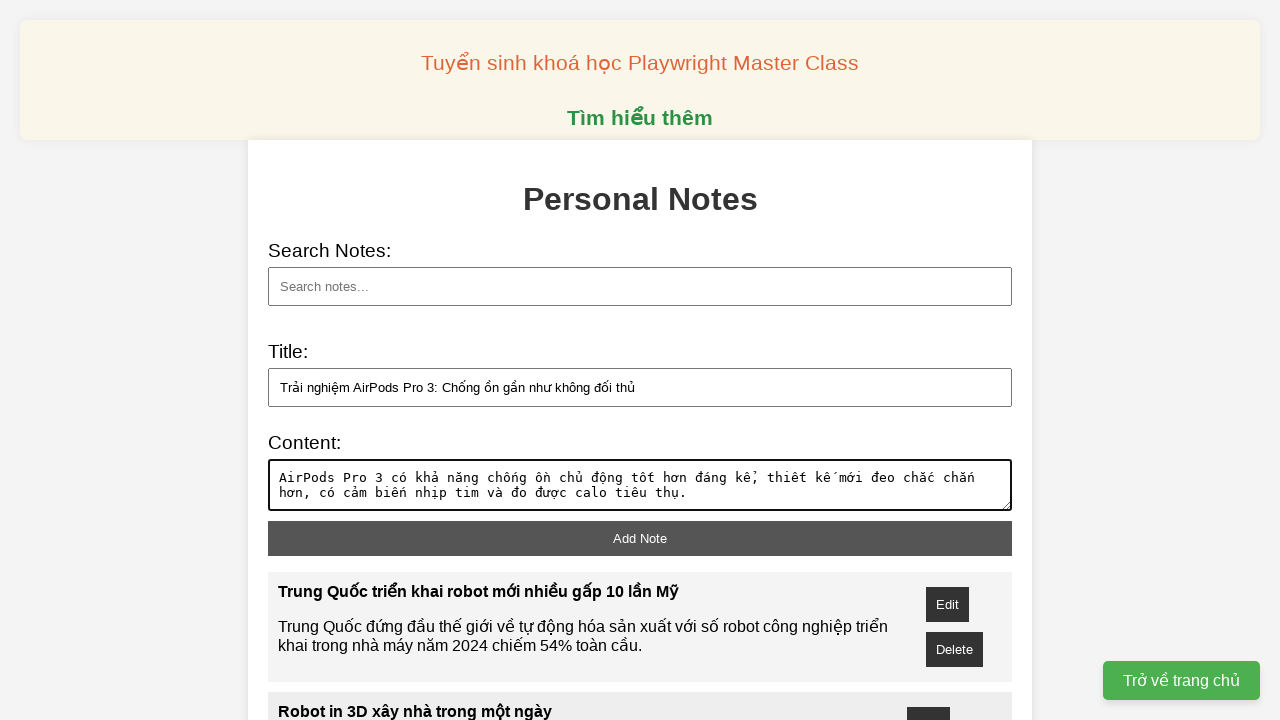

Clicked add note button to create note: Trải nghiệm AirPods Pro 3: Chống ồn gần như không đối thủ at (640, 538) on xpath=//button[@id="add-note"]
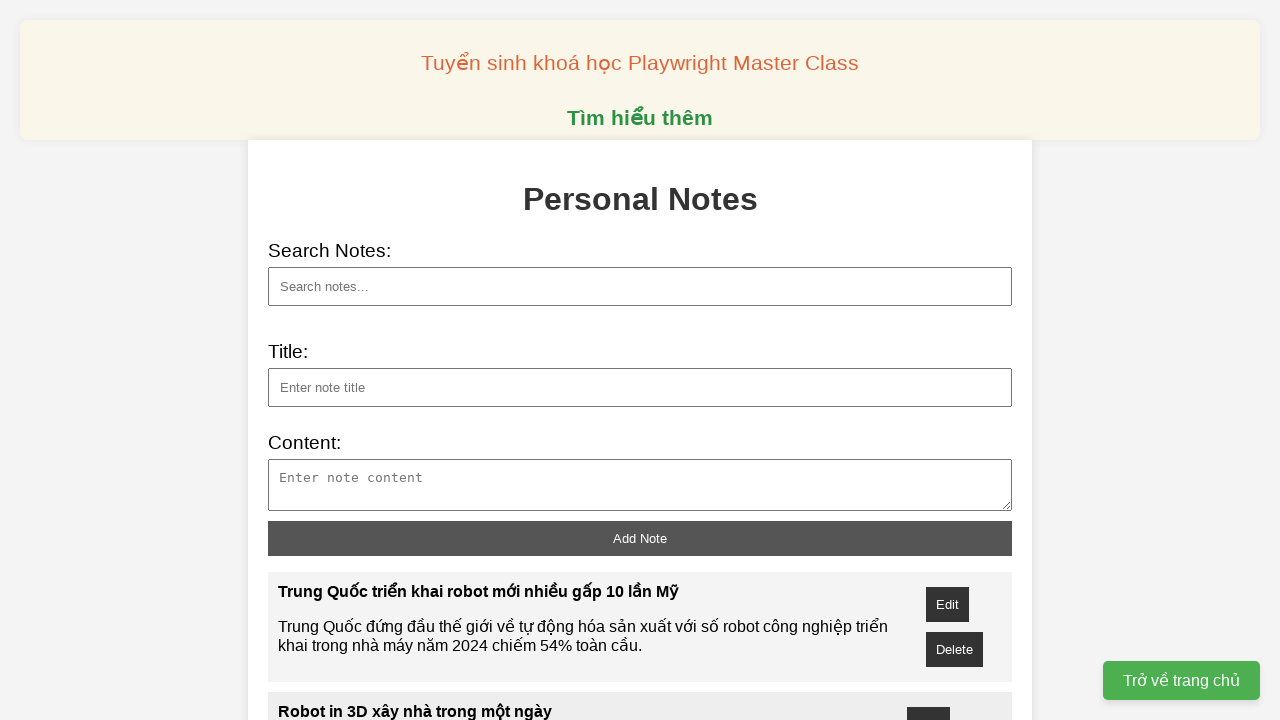

Filled note title: Samsung xác nhận "sản xuất màn hình gập cho một công ty Mỹ" on xpath=//input[@id="note-title"]
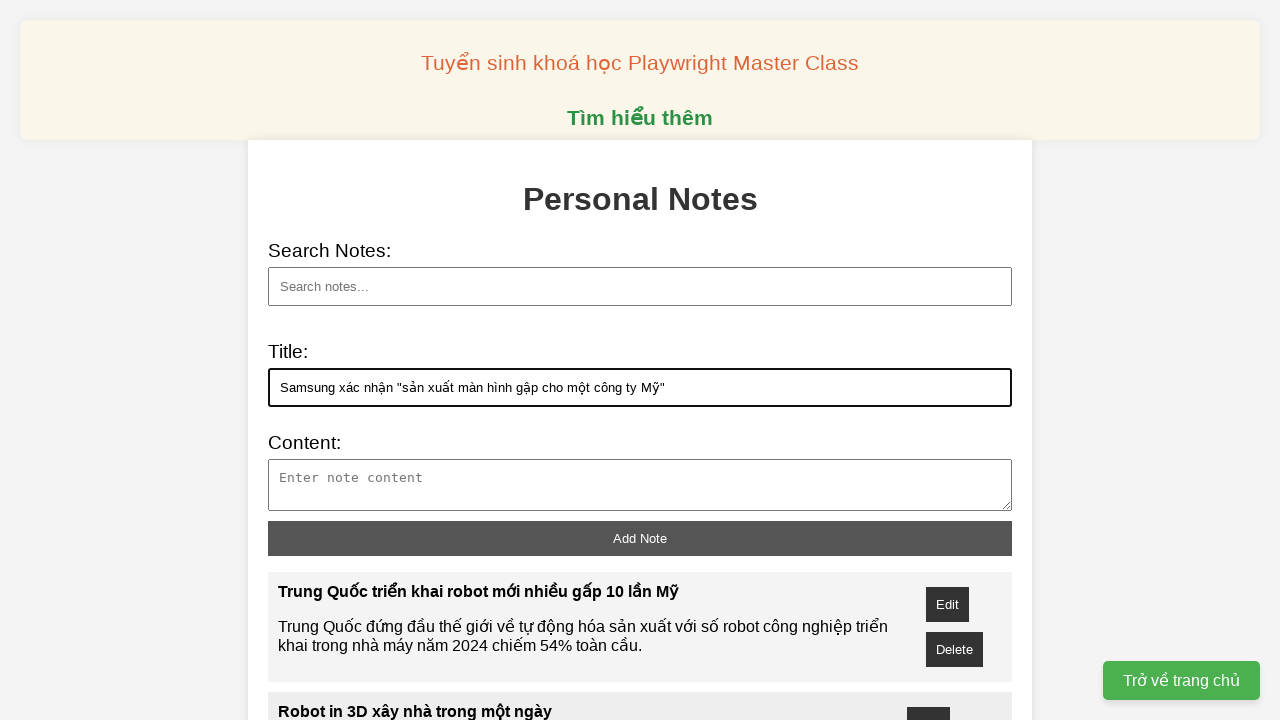

Filled note content for: Samsung xác nhận "sản xuất màn hình gập cho một công ty Mỹ" on xpath=//textarea[@id="note-content"]
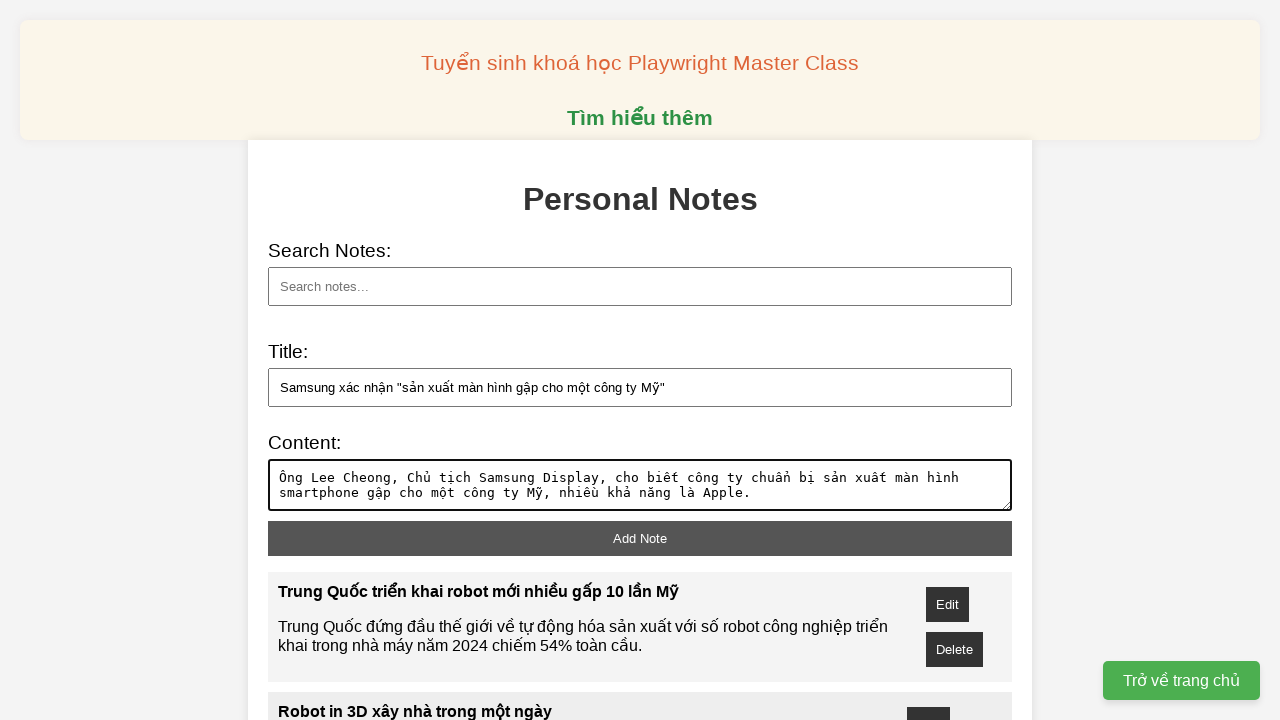

Clicked add note button to create note: Samsung xác nhận "sản xuất màn hình gập cho một công ty Mỹ" at (640, 538) on xpath=//button[@id="add-note"]
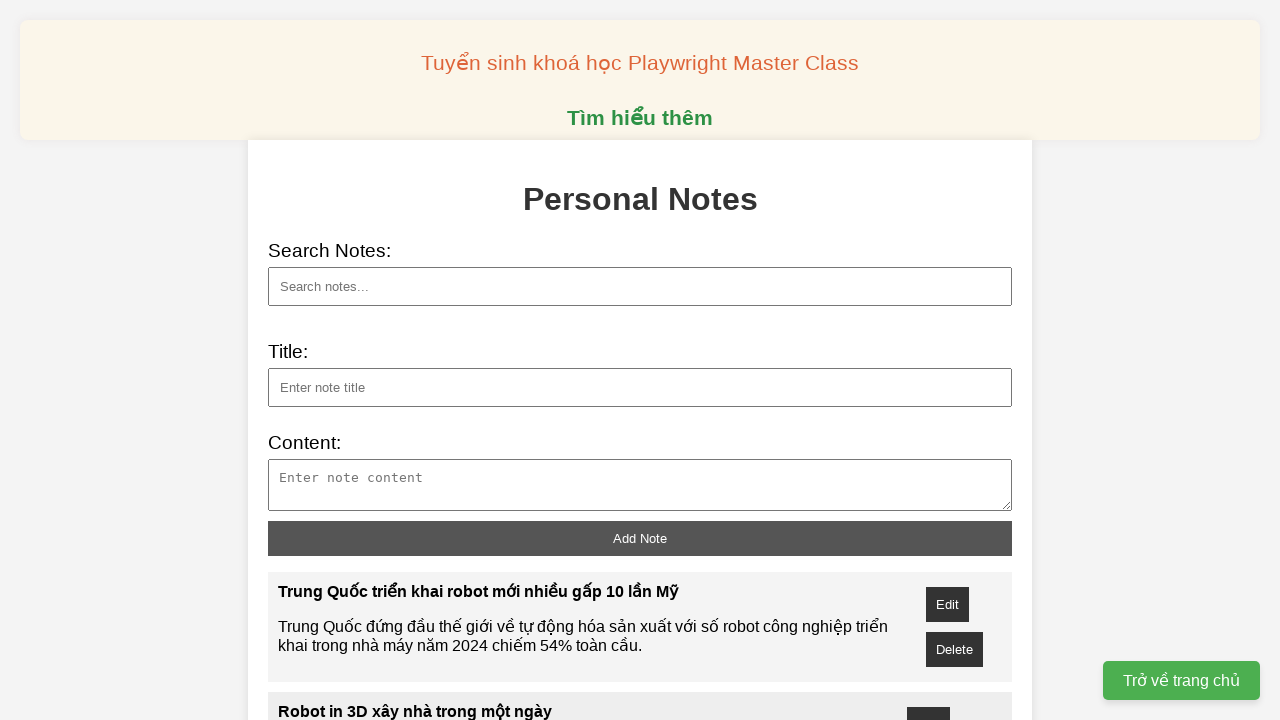

Filled note title: DeepSeek ra mô hình AI "giảm nửa chi phí khi suy luận" on xpath=//input[@id="note-title"]
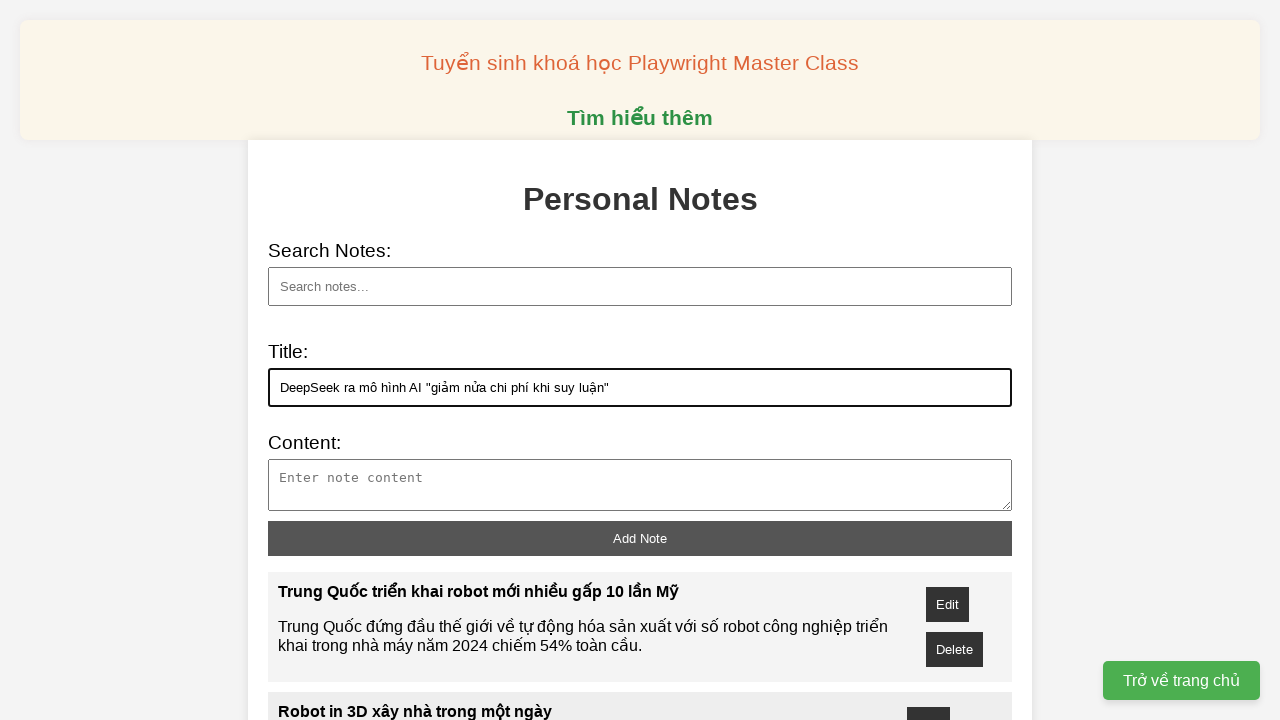

Filled note content for: DeepSeek ra mô hình AI "giảm nửa chi phí khi suy luận" on xpath=//textarea[@id="note-content"]
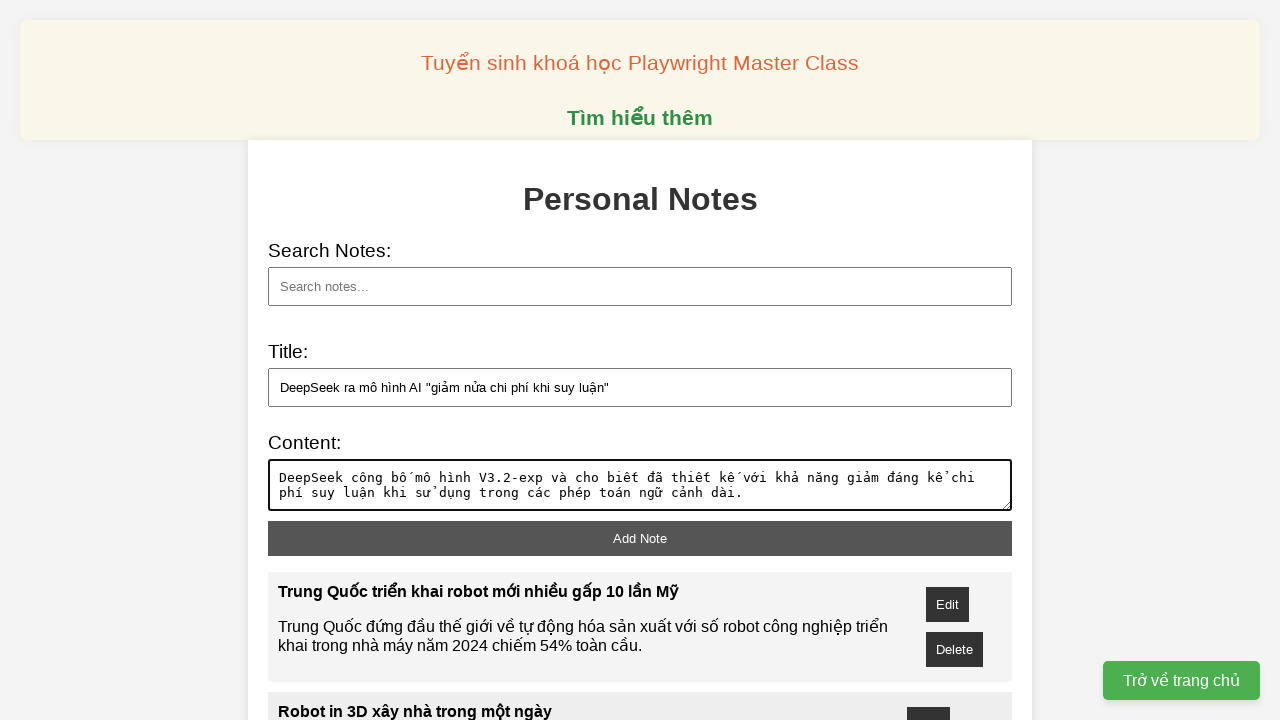

Clicked add note button to create note: DeepSeek ra mô hình AI "giảm nửa chi phí khi suy luận" at (640, 538) on xpath=//button[@id="add-note"]
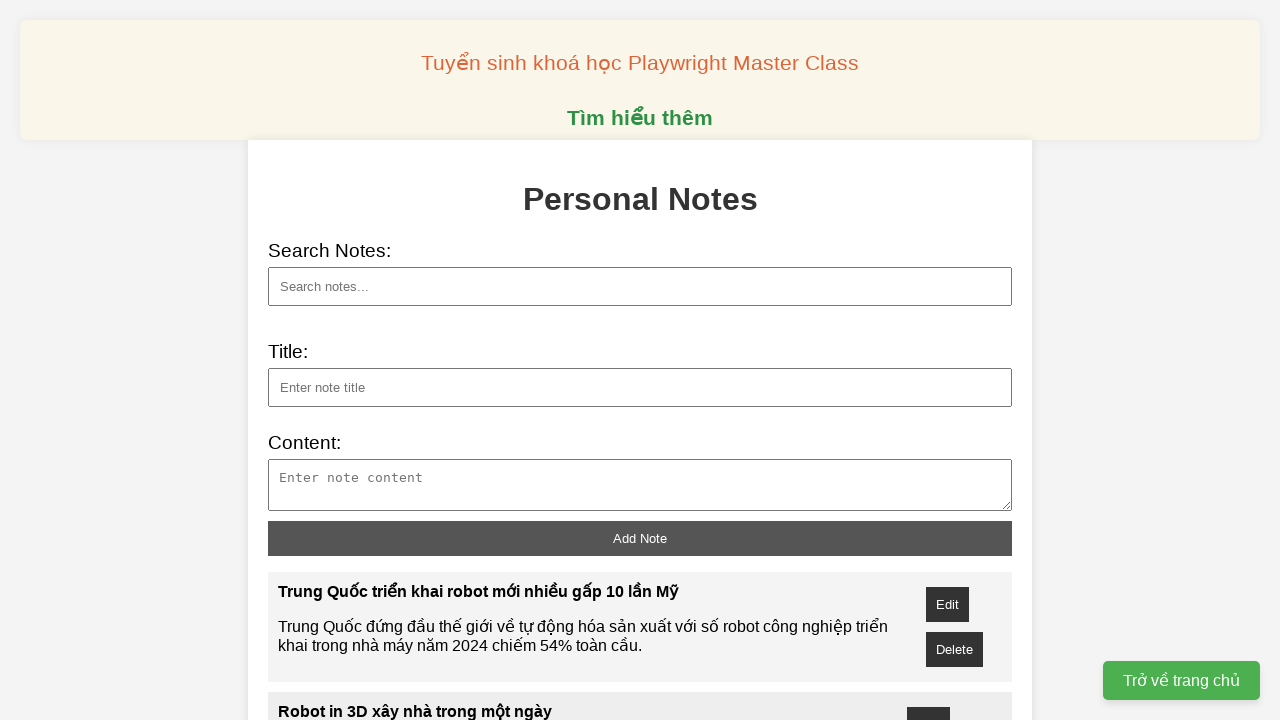

Filled note title: Tham vọng đánh bại OpenAI bằng 5 AI nội địa của Hàn Quốc on xpath=//input[@id="note-title"]
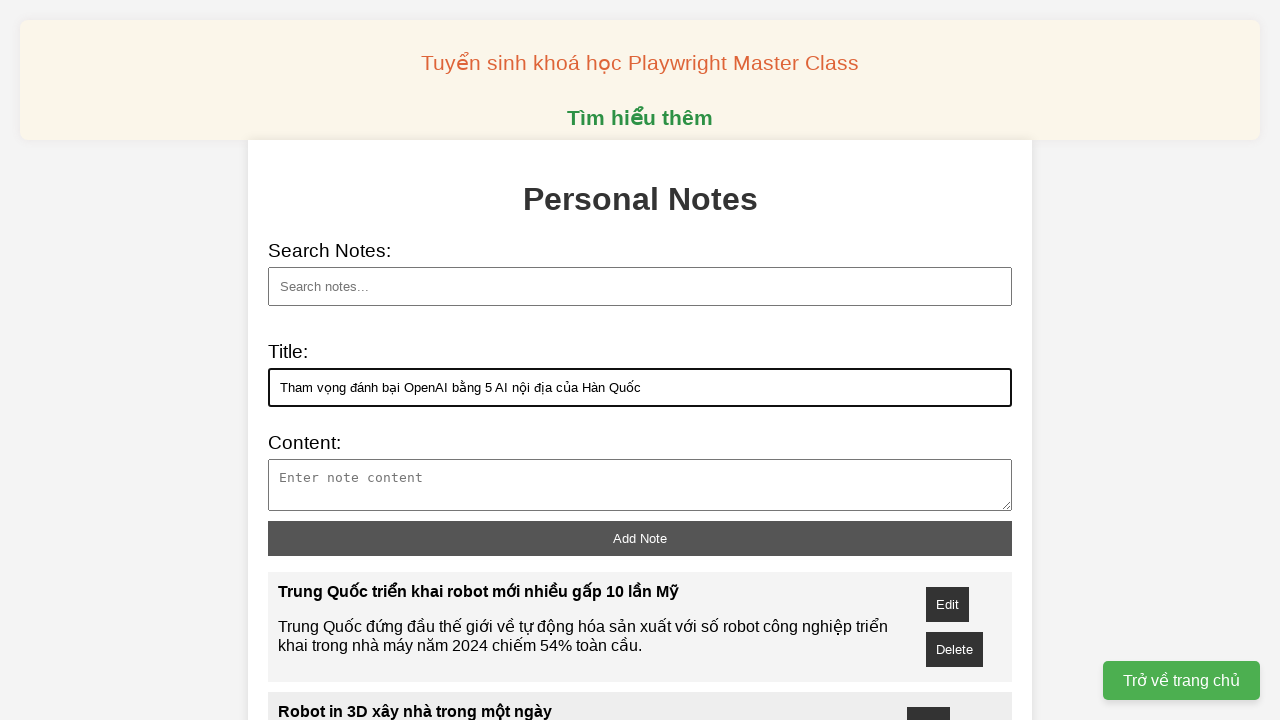

Filled note content for: Tham vọng đánh bại OpenAI bằng 5 AI nội địa của Hàn Quốc on xpath=//textarea[@id="note-content"]
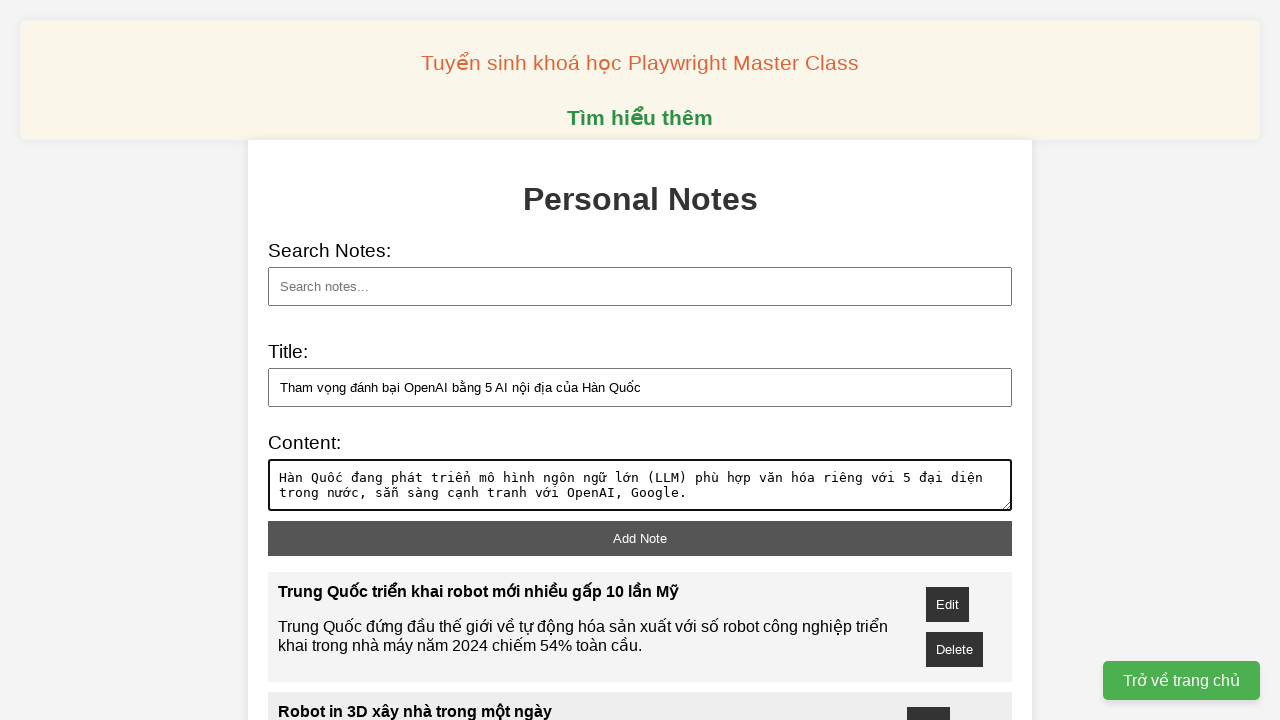

Clicked add note button to create note: Tham vọng đánh bại OpenAI bằng 5 AI nội địa của Hàn Quốc at (640, 538) on xpath=//button[@id="add-note"]
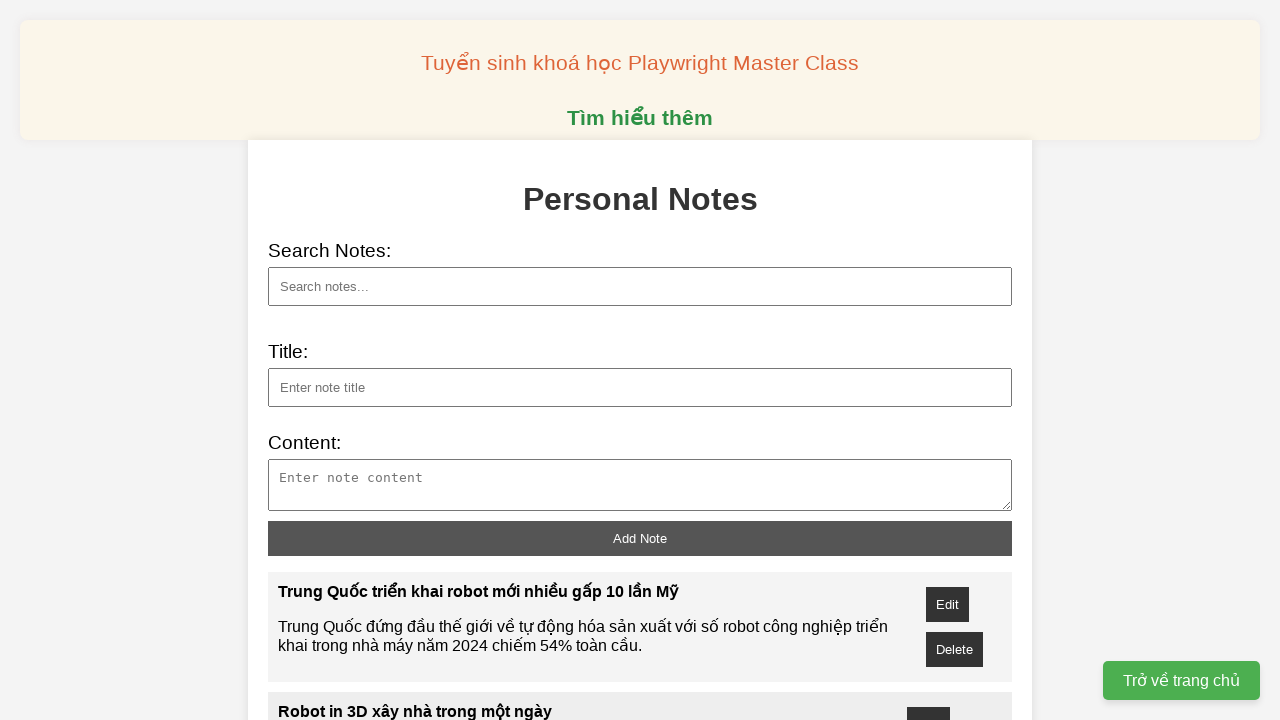

Filled note title: Robot hình người giao lưu tại AI4VN 2025 on xpath=//input[@id="note-title"]
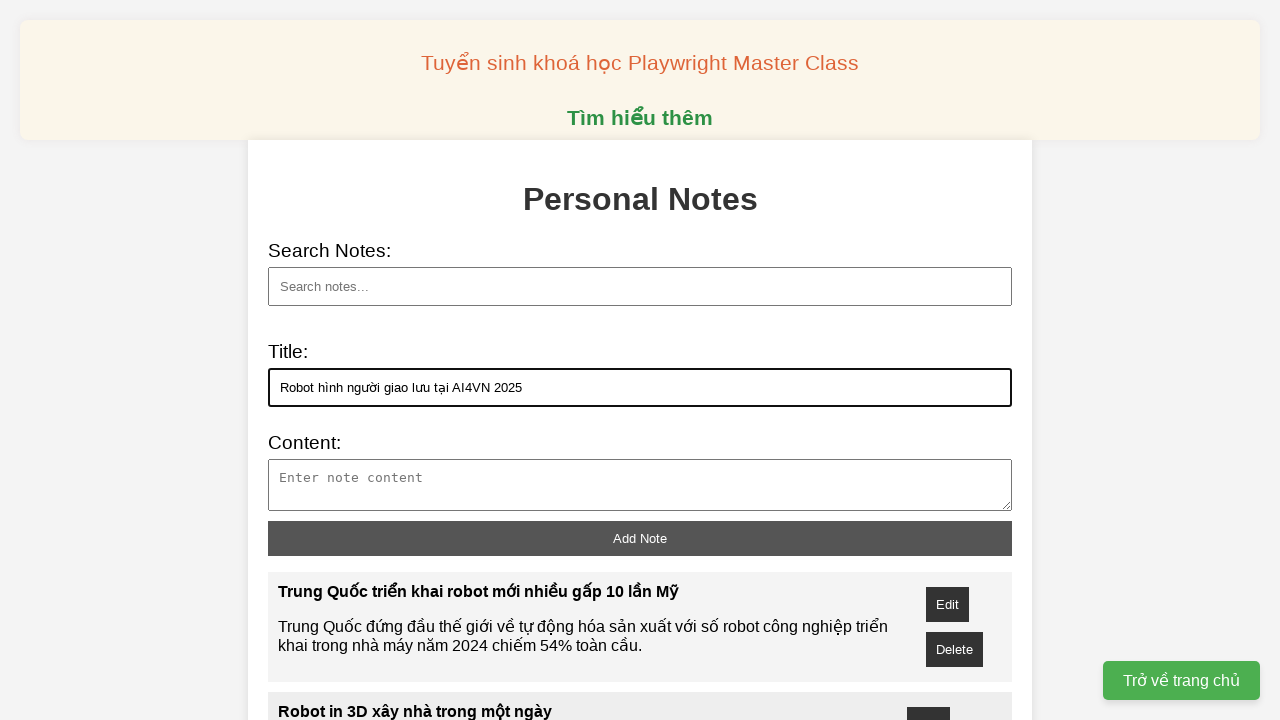

Filled note content for: Robot hình người giao lưu tại AI4VN 2025 on xpath=//textarea[@id="note-content"]
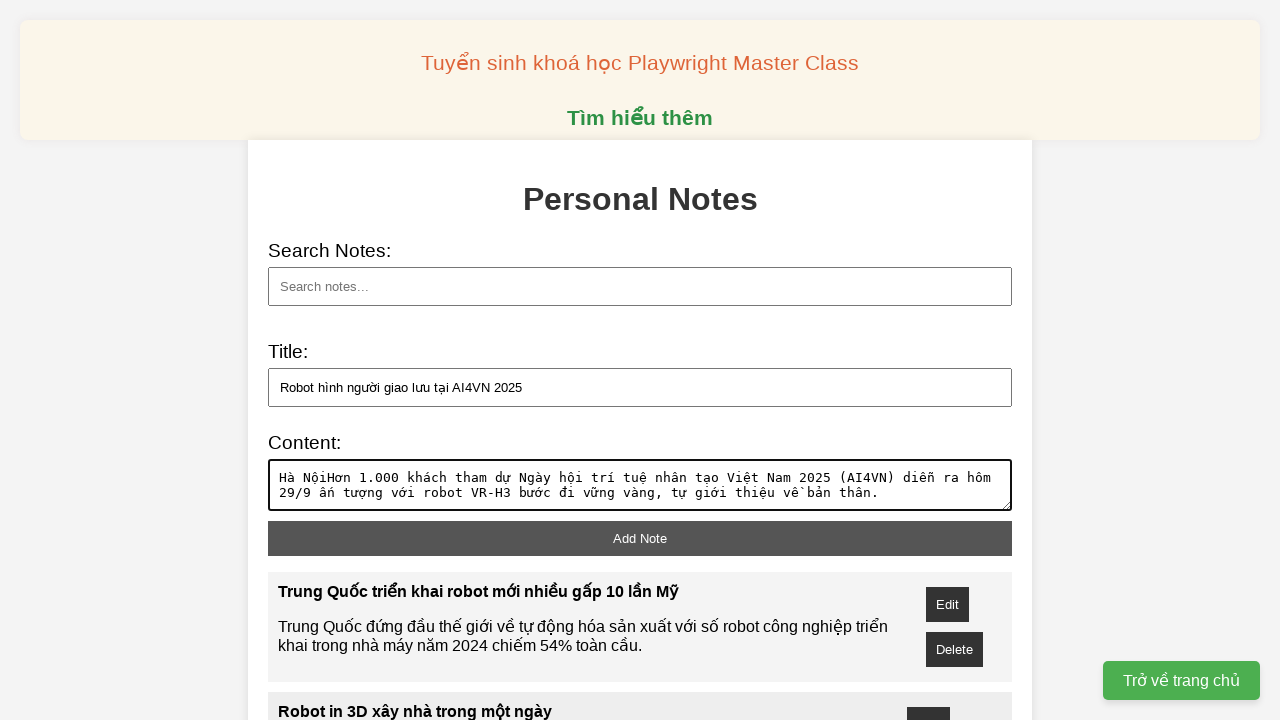

Clicked add note button to create note: Robot hình người giao lưu tại AI4VN 2025 at (640, 538) on xpath=//button[@id="add-note"]
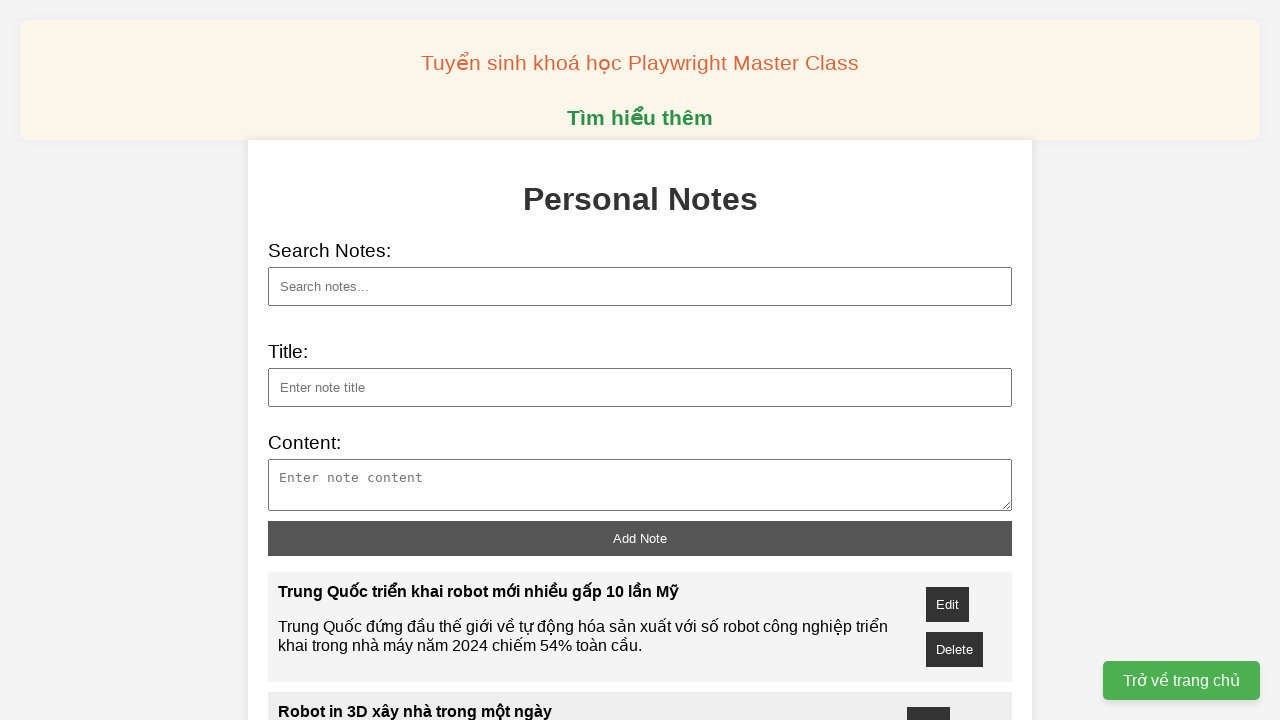

Filled search field with title: Robot hình người giao lưu tại AI4VN 2025 on xpath=//input[@id="search"]
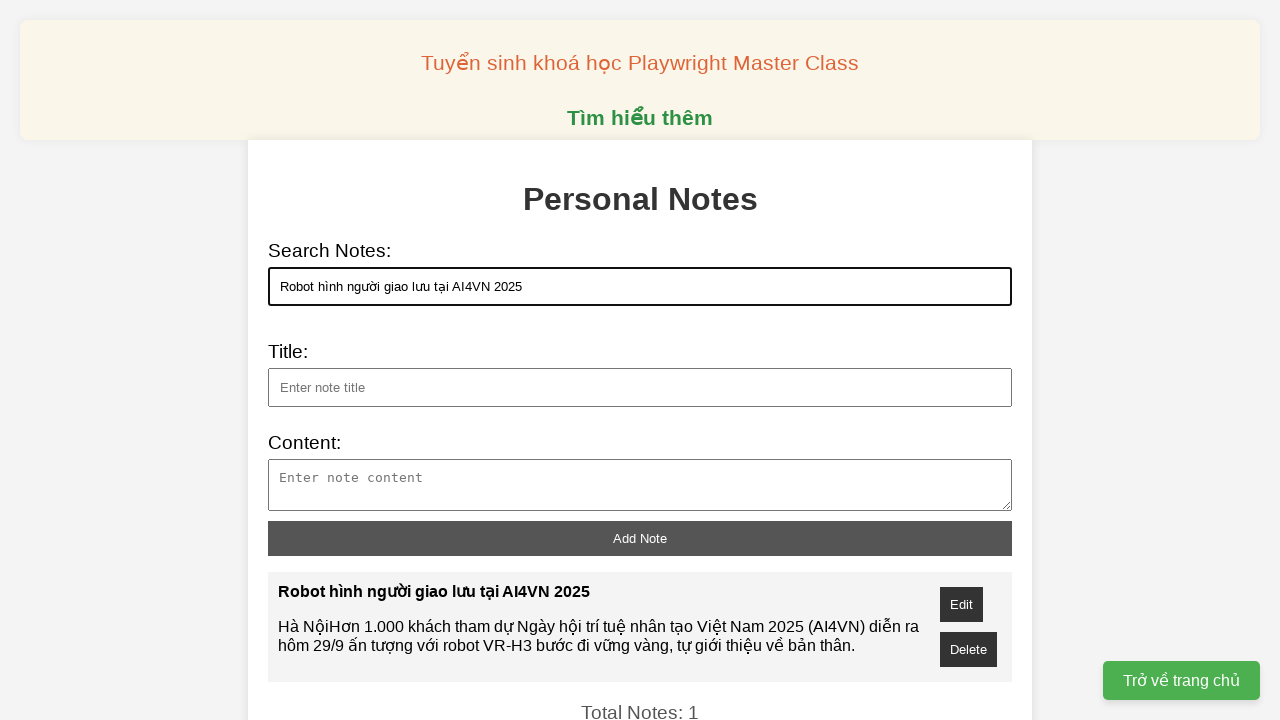

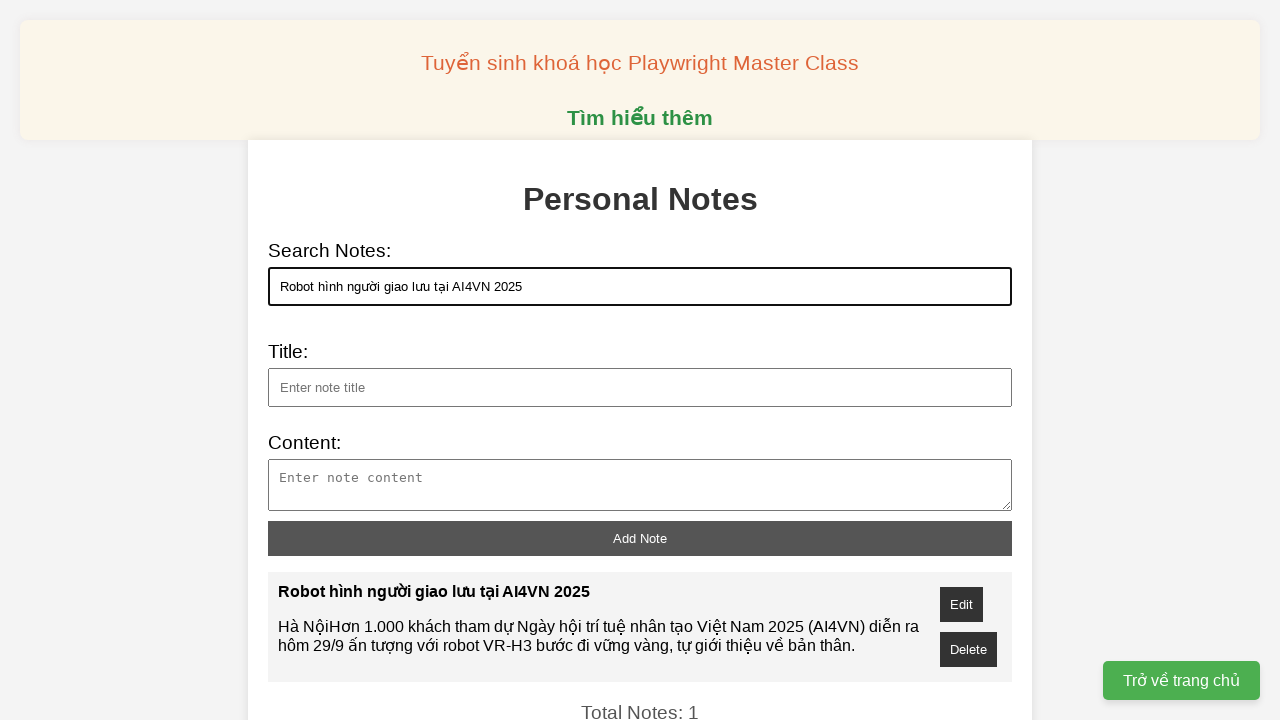